Selects a radio button option and verifies it is selected

Starting URL: https://ultimateqa.com/simple-html-elements-for-automation/

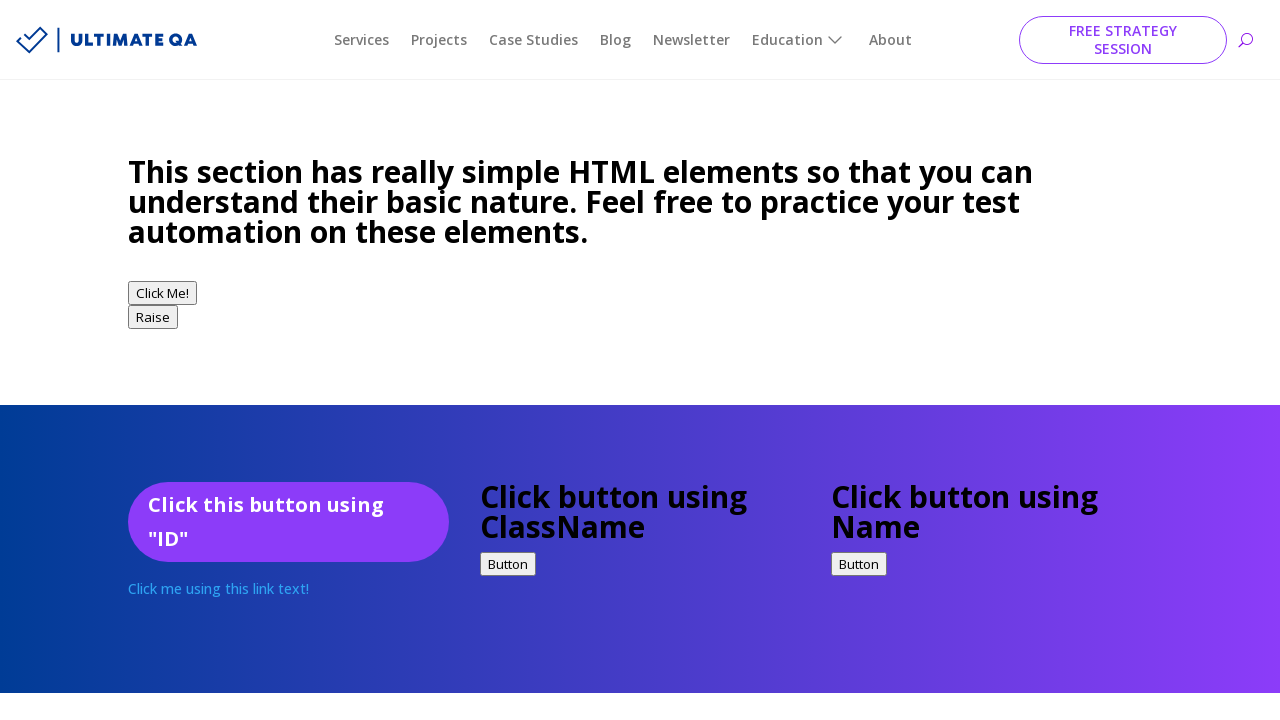

Located all radio buttons with name 'gender'
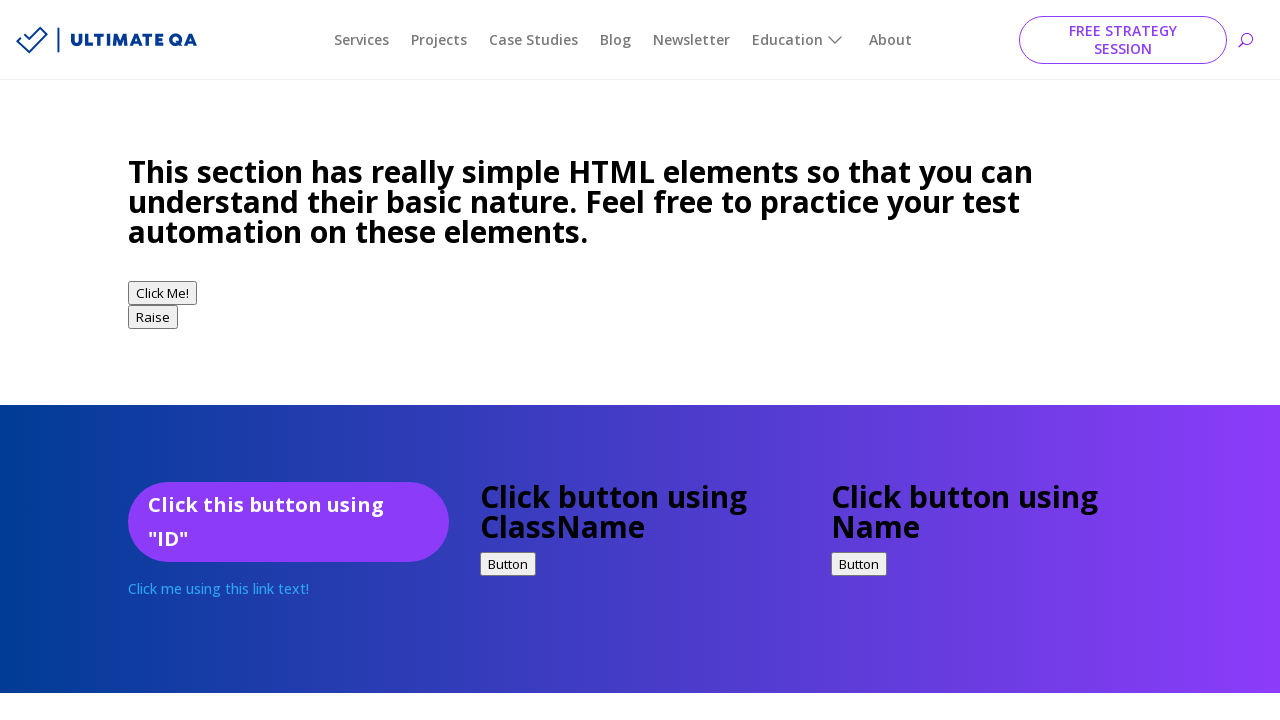

Clicked the first radio button option at (140, 360) on [name='gender'] >> nth=0
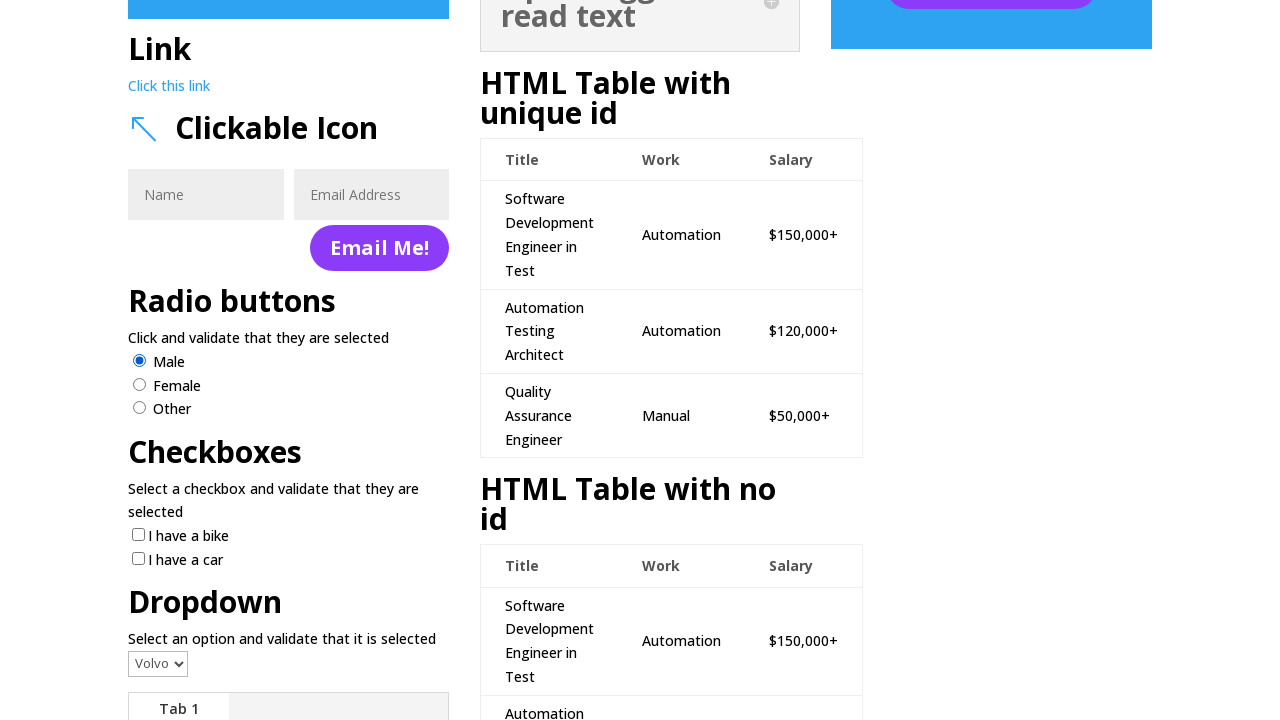

Verified that the first radio button is selected
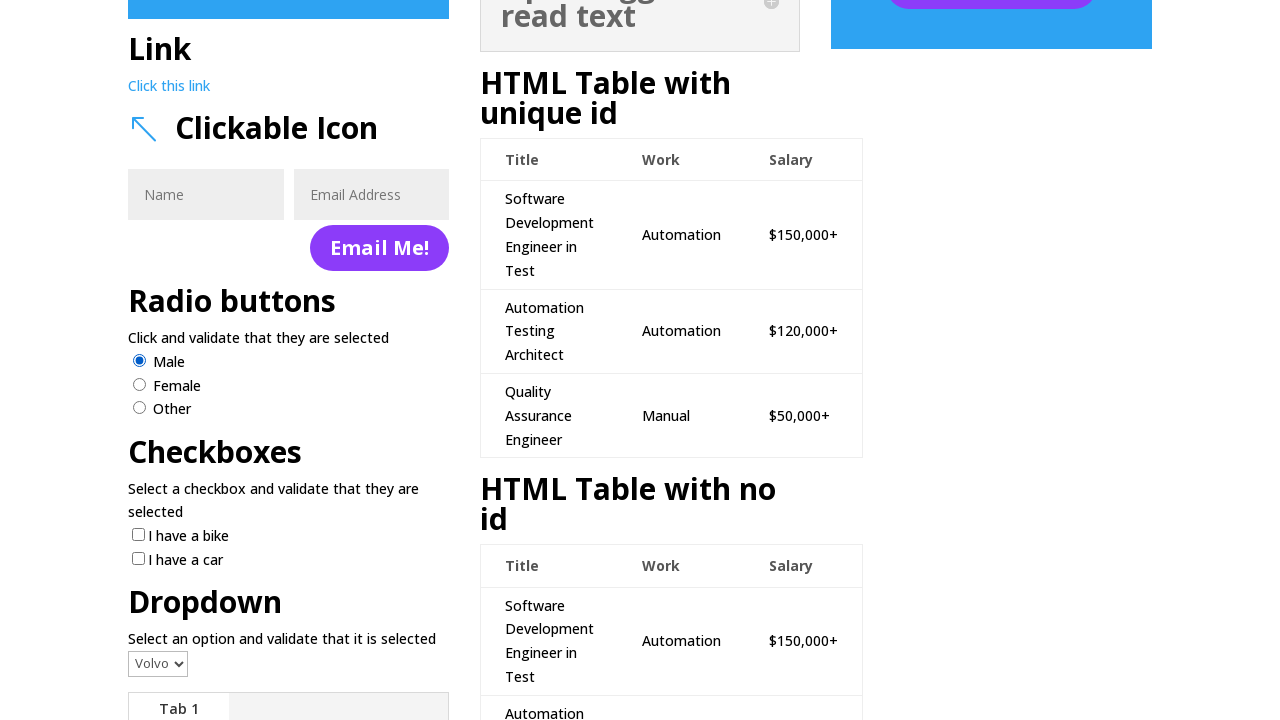

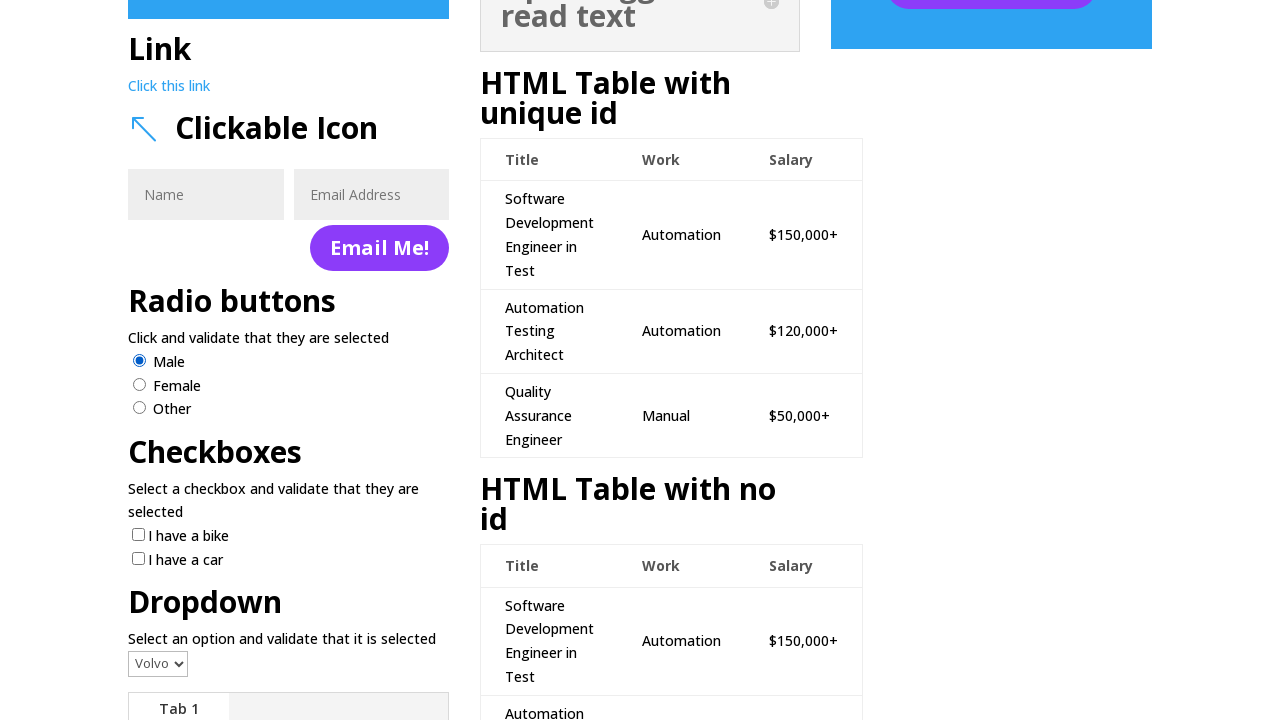